Verifies the Soccer Zone homepage loads correctly by checking the page title

Starting URL: https://soccerzone.com/

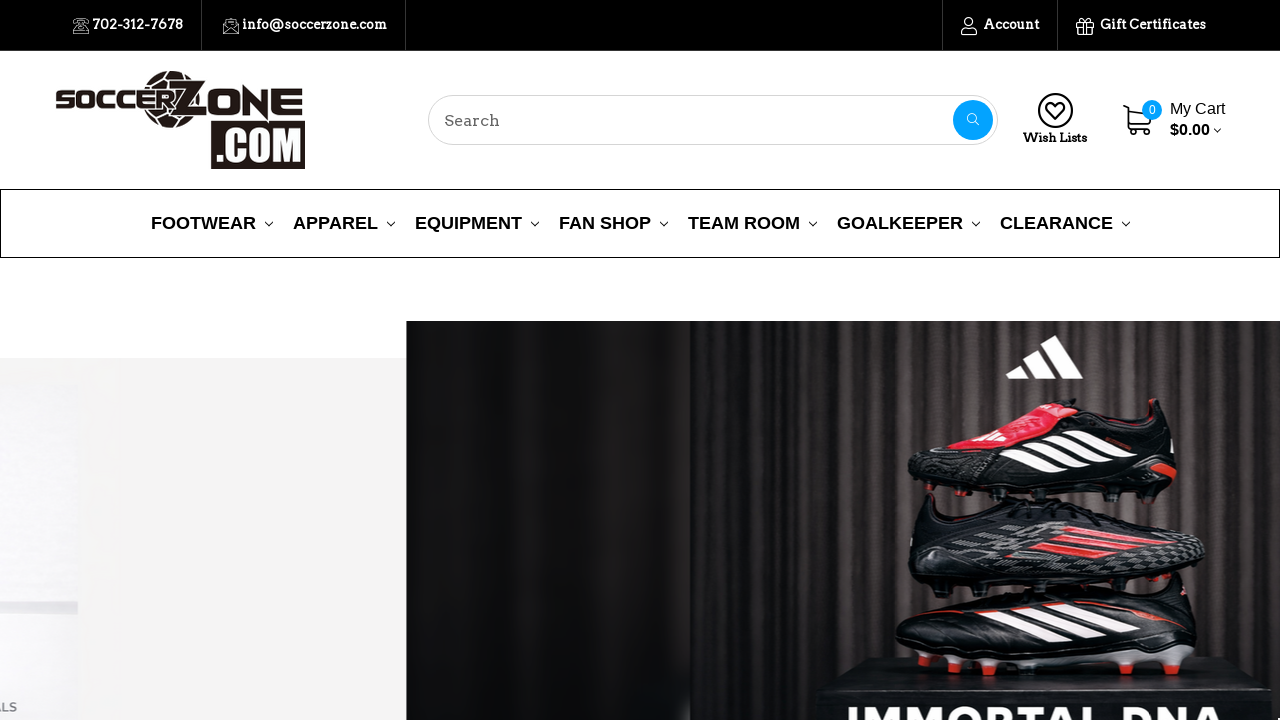

Page DOM content loaded
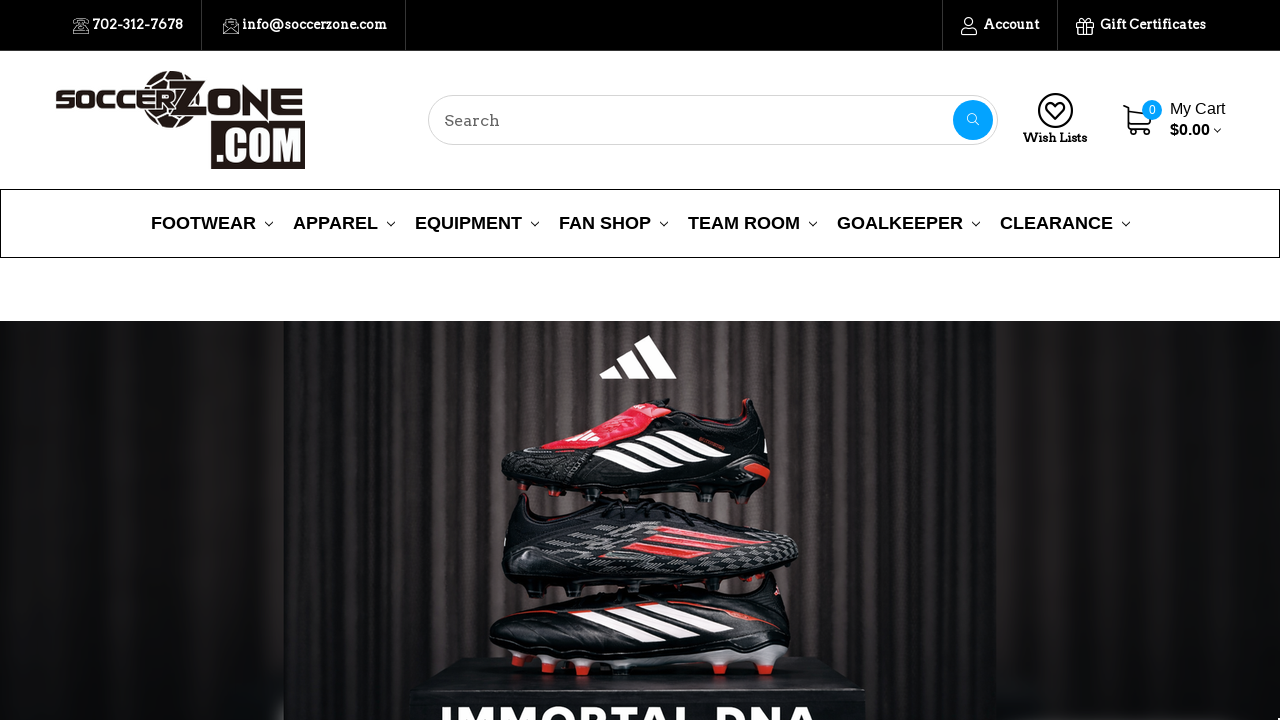

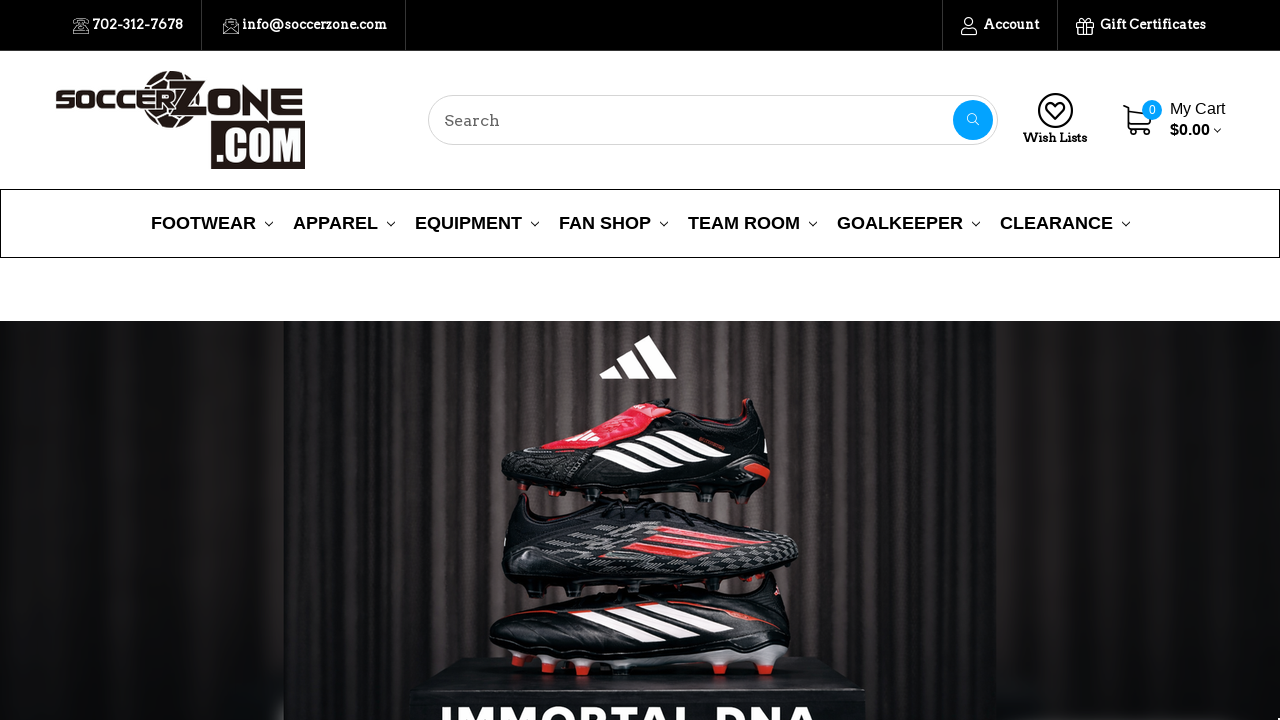